Tests that the Clear completed button displays correct text when items are completed

Starting URL: https://demo.playwright.dev/todomvc

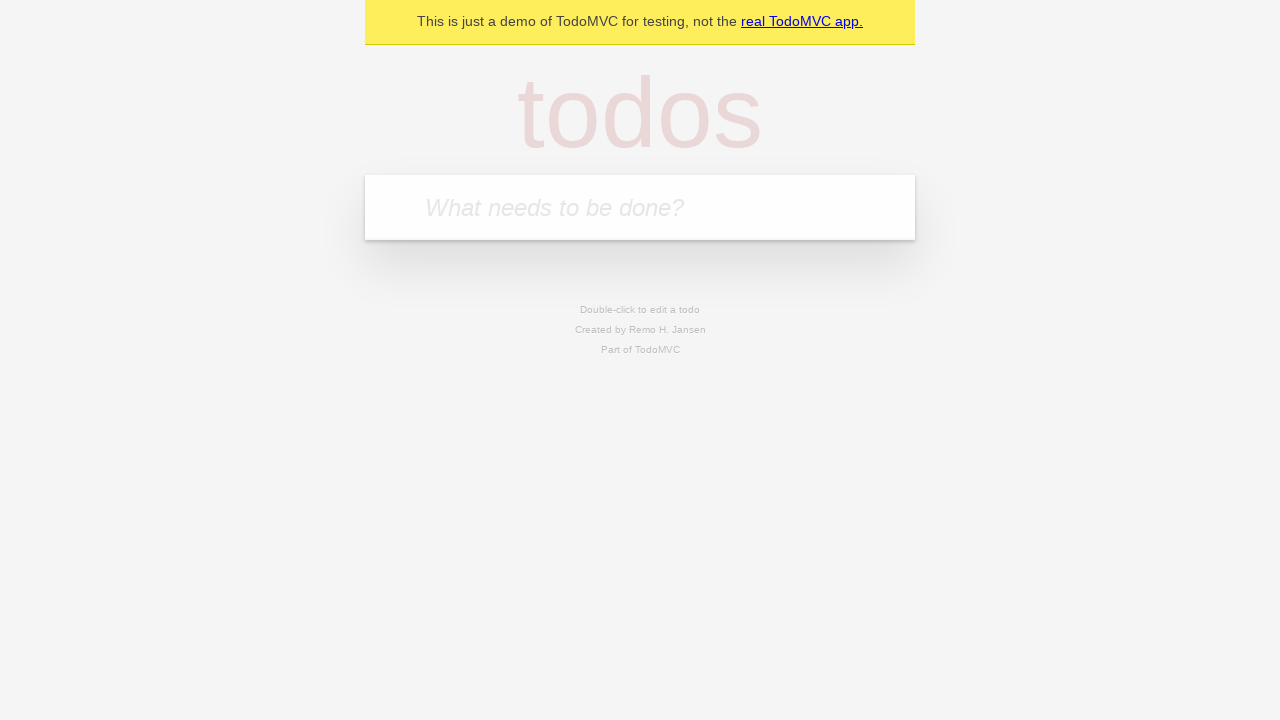

Filled todo input with 'buy some cheese' on internal:attr=[placeholder="What needs to be done?"i]
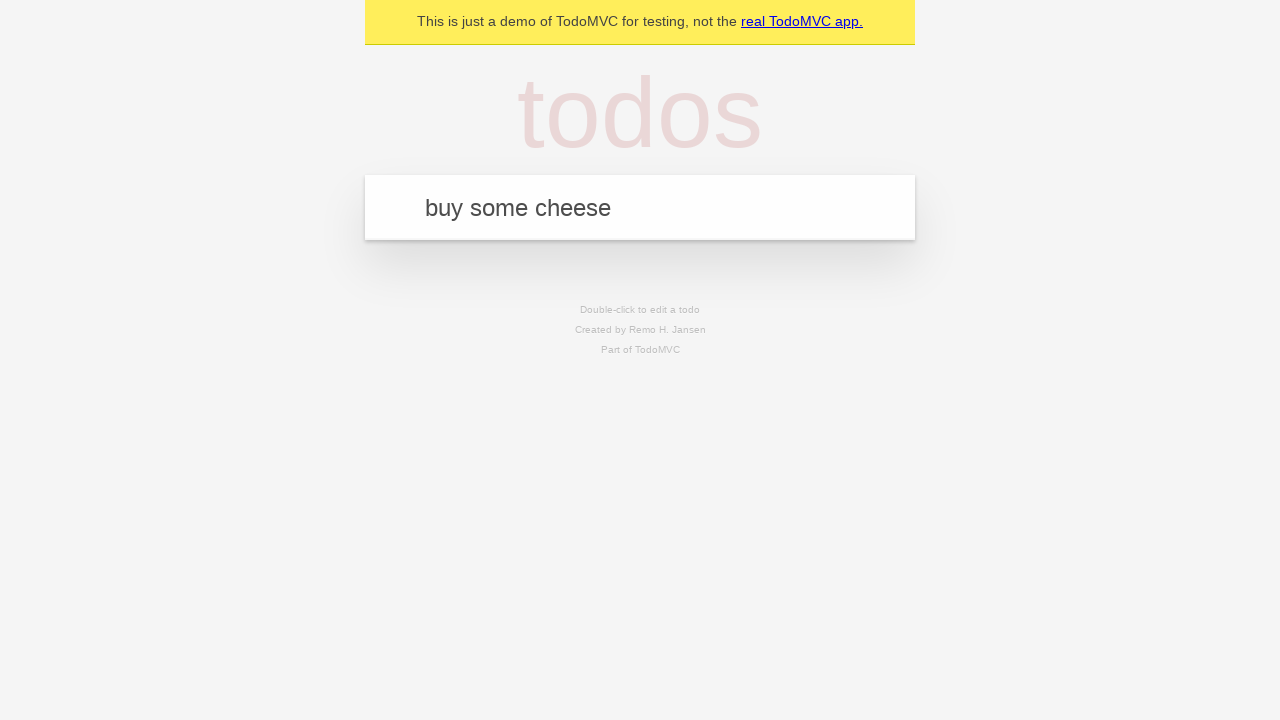

Pressed Enter to create first todo on internal:attr=[placeholder="What needs to be done?"i]
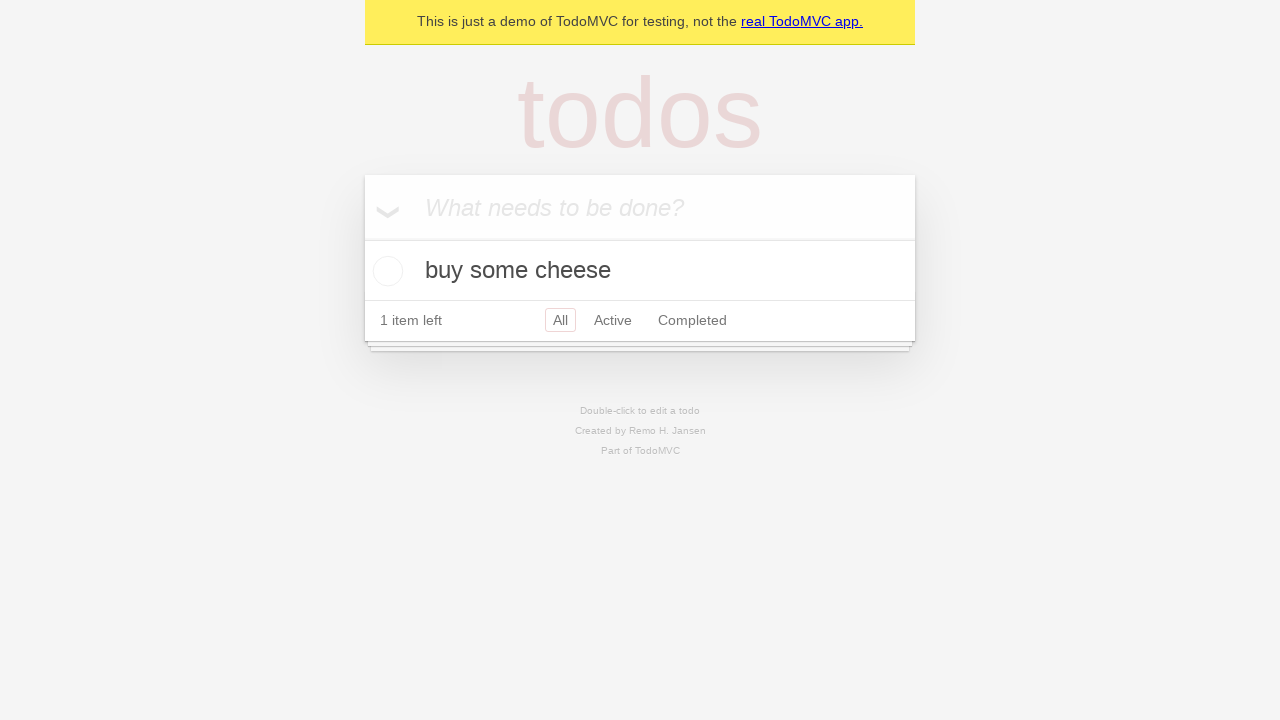

Filled todo input with 'feed the cat' on internal:attr=[placeholder="What needs to be done?"i]
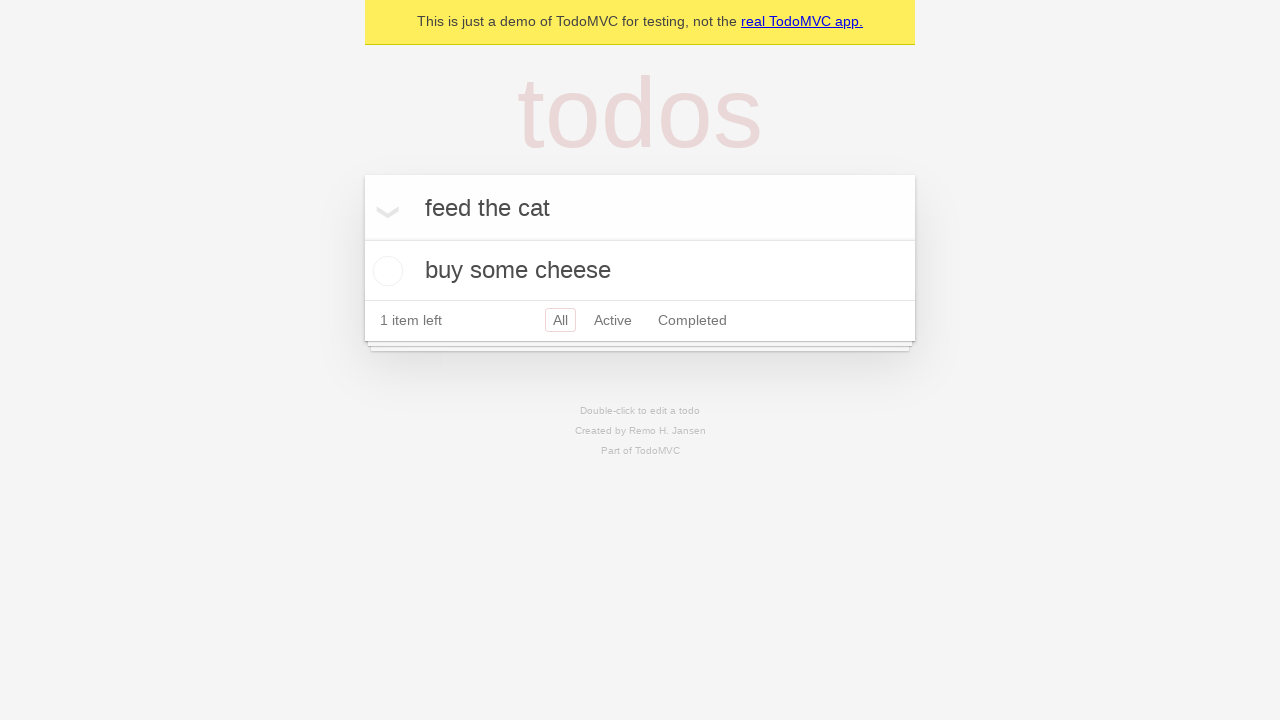

Pressed Enter to create second todo on internal:attr=[placeholder="What needs to be done?"i]
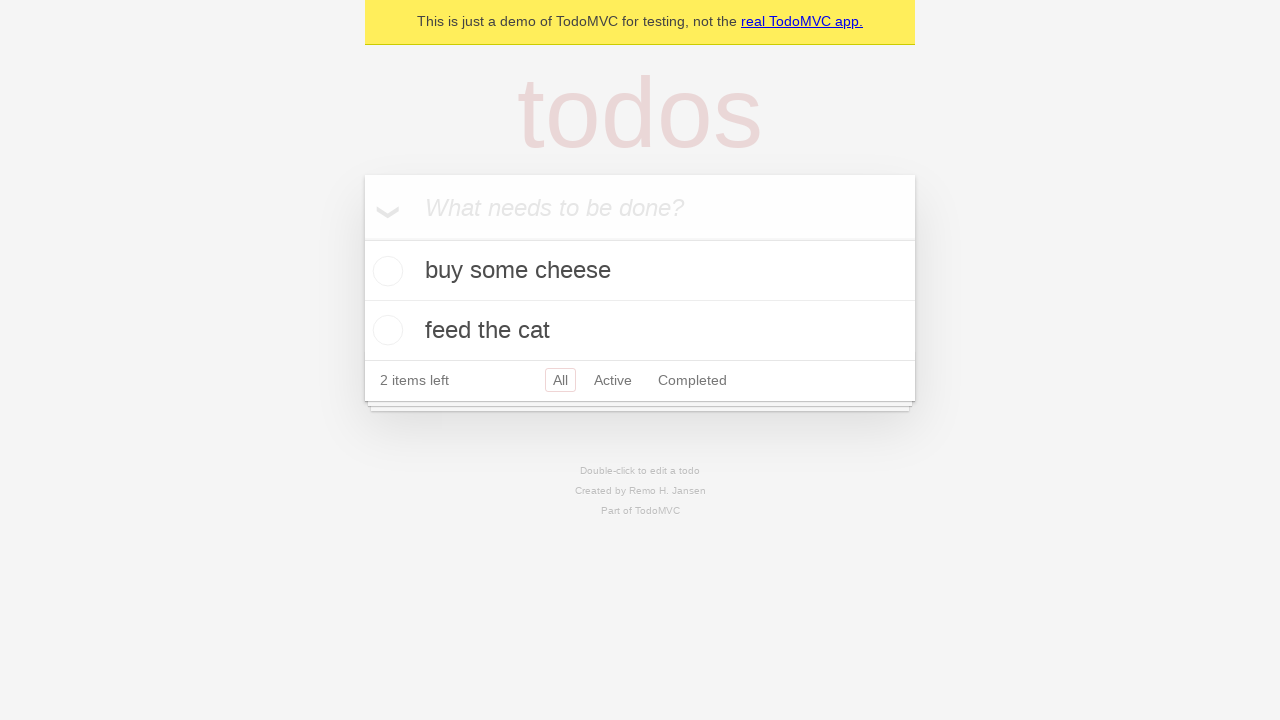

Filled todo input with 'book a doctors appointment' on internal:attr=[placeholder="What needs to be done?"i]
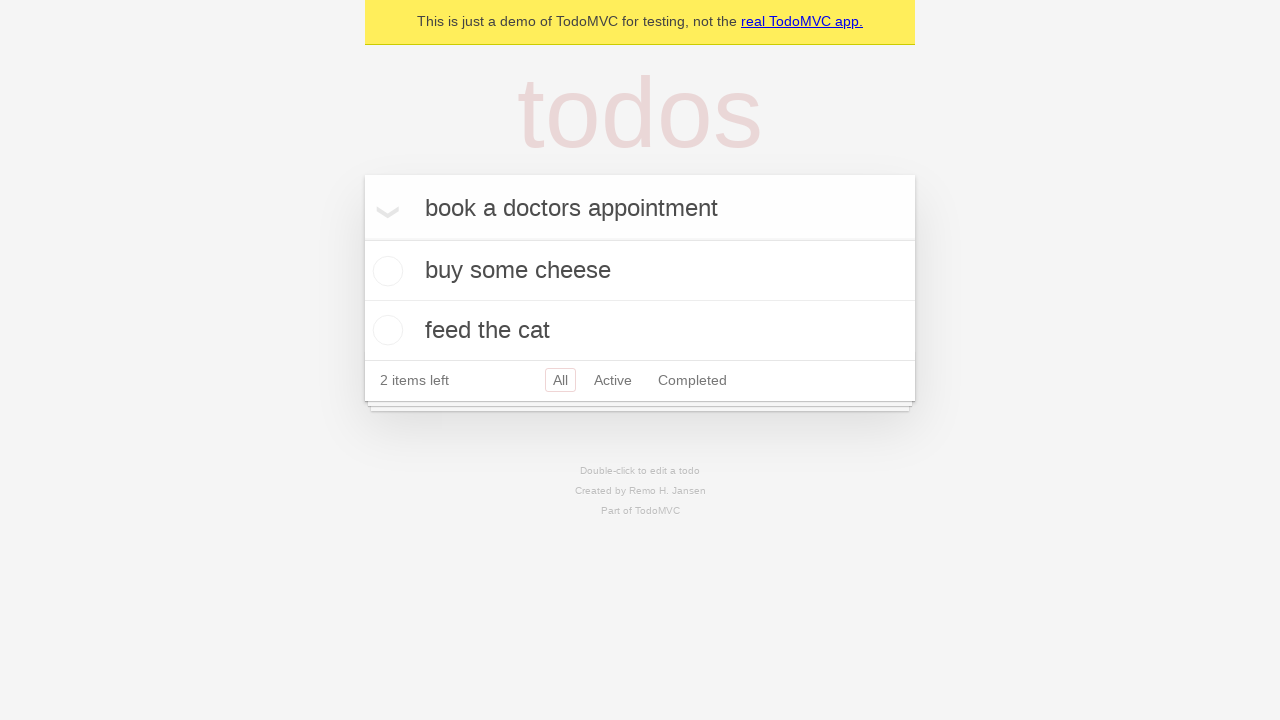

Pressed Enter to create third todo on internal:attr=[placeholder="What needs to be done?"i]
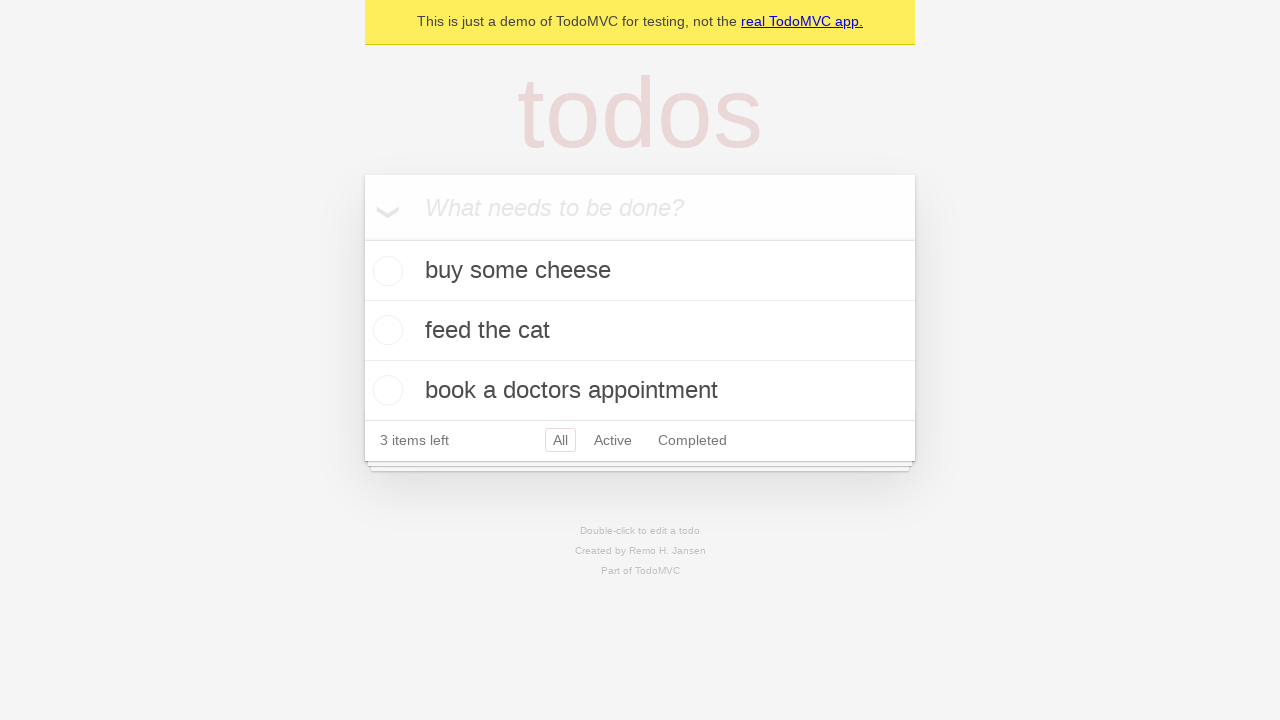

Checked the first todo item to mark it as completed at (385, 271) on .todo-list li .toggle >> nth=0
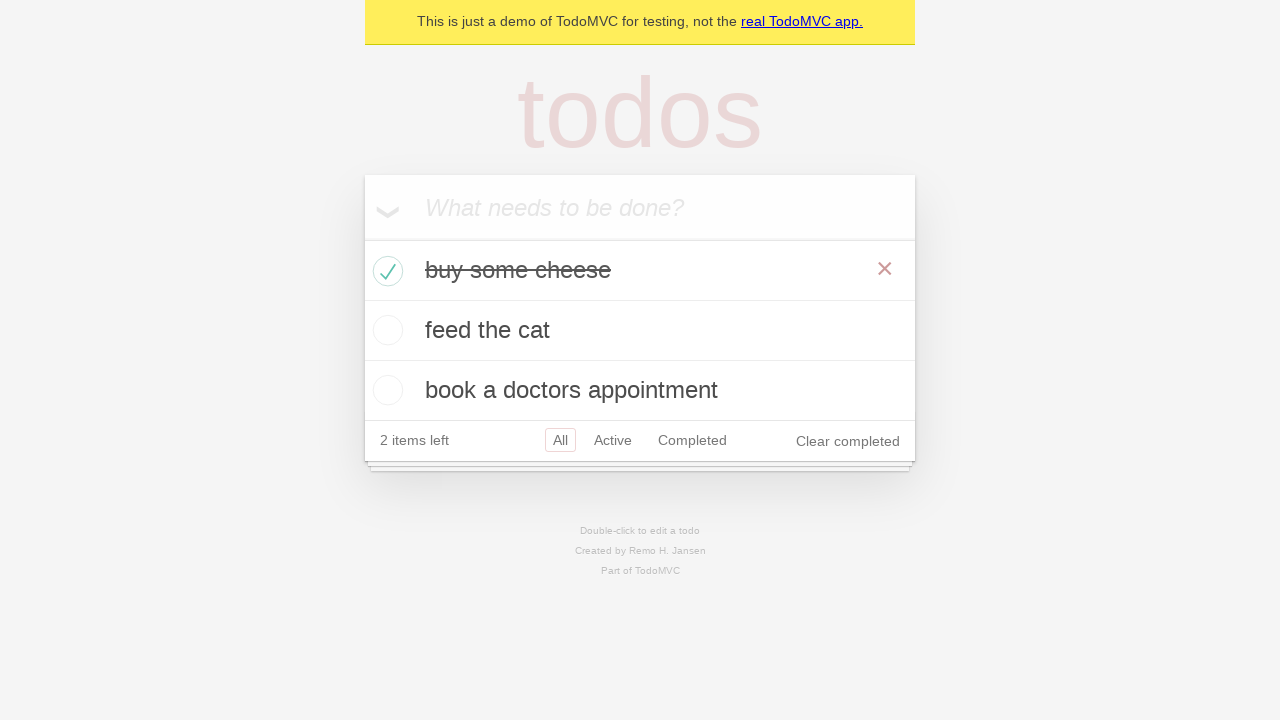

Clear completed button is now visible and ready
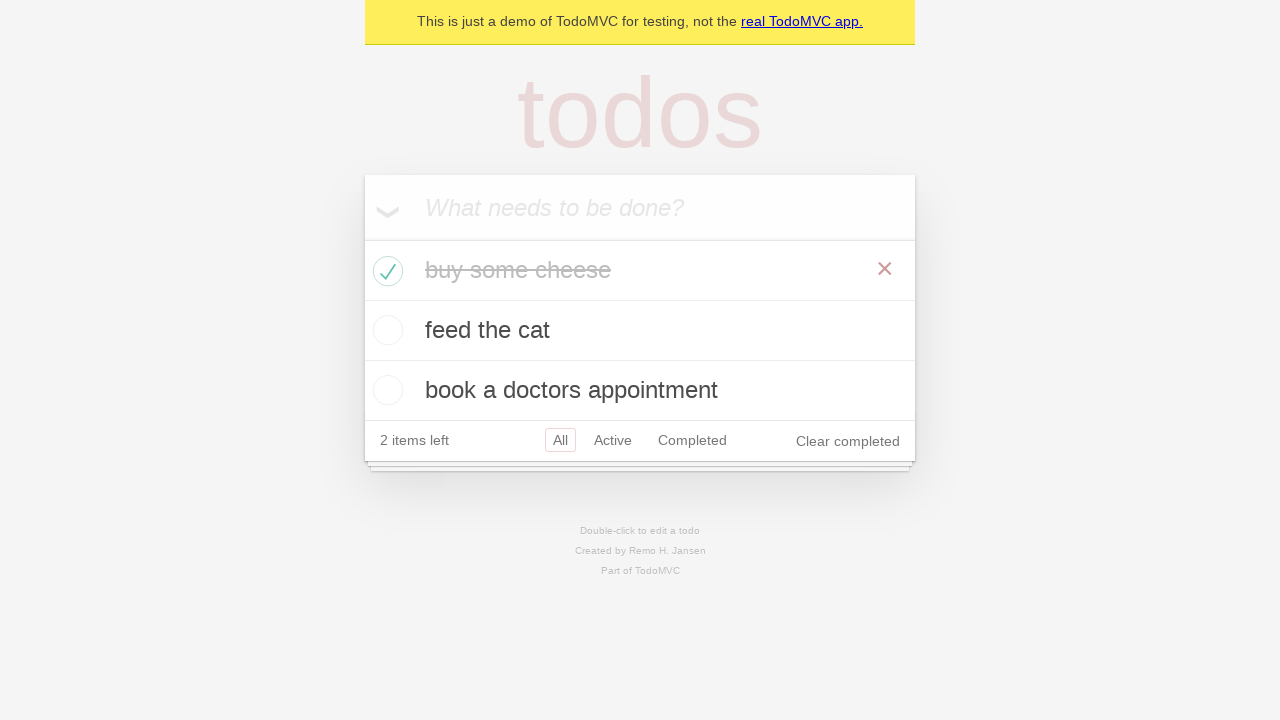

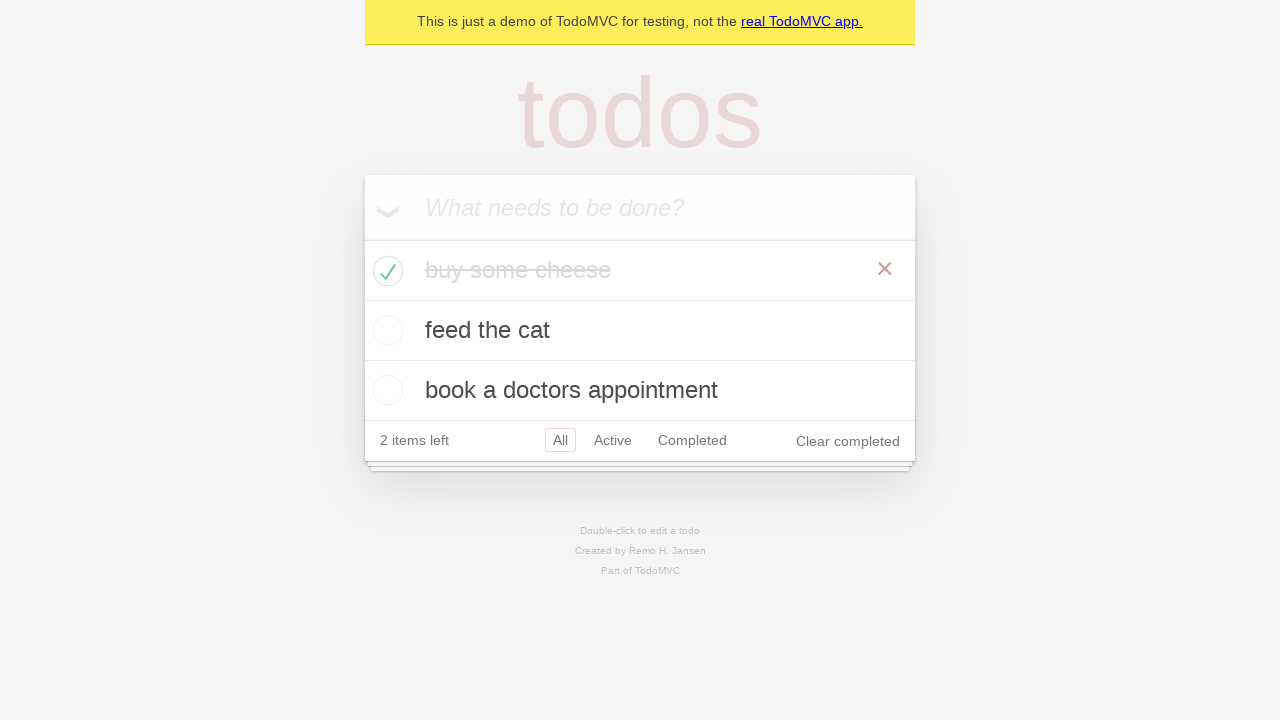